Tests clicking a growing button element that expands over time, waits for it to be fully grown, clicks it, and verifies that "Event Triggered" status message appears.

Starting URL: https://testpages.herokuapp.com/styled/challenges/growing-clickable.html

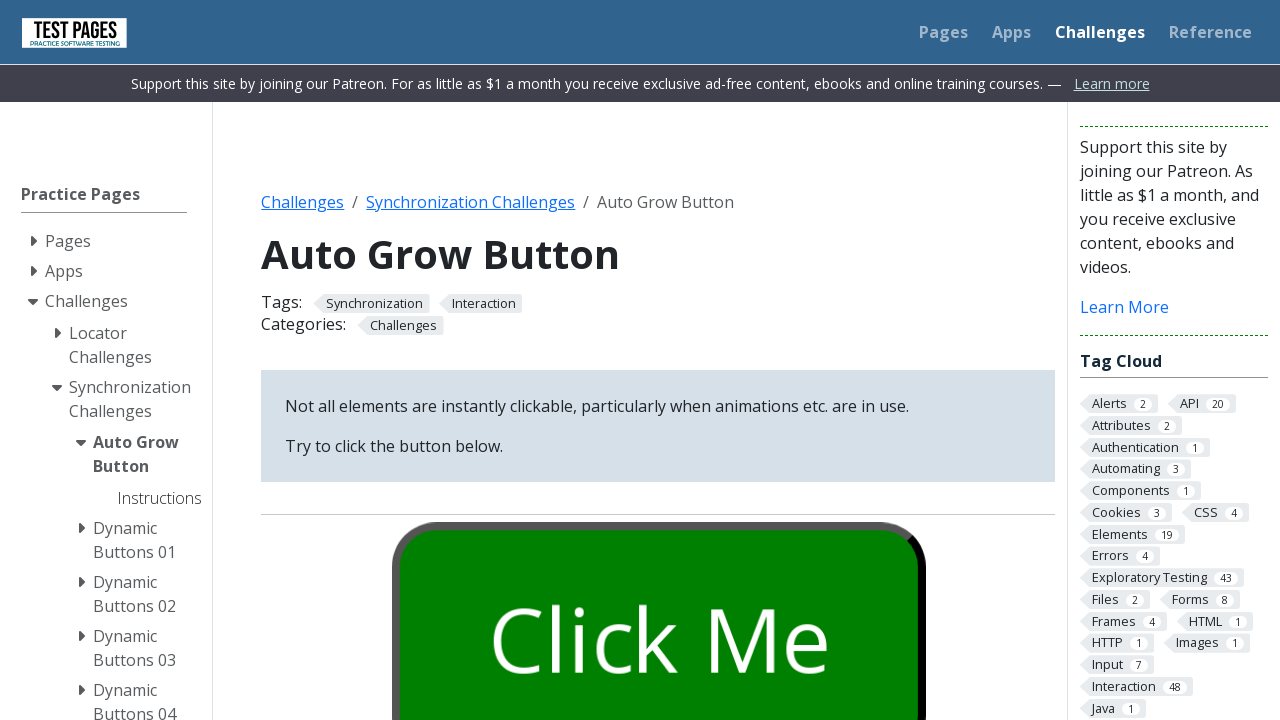

Waited for growing button to fully expand (grown class appeared)
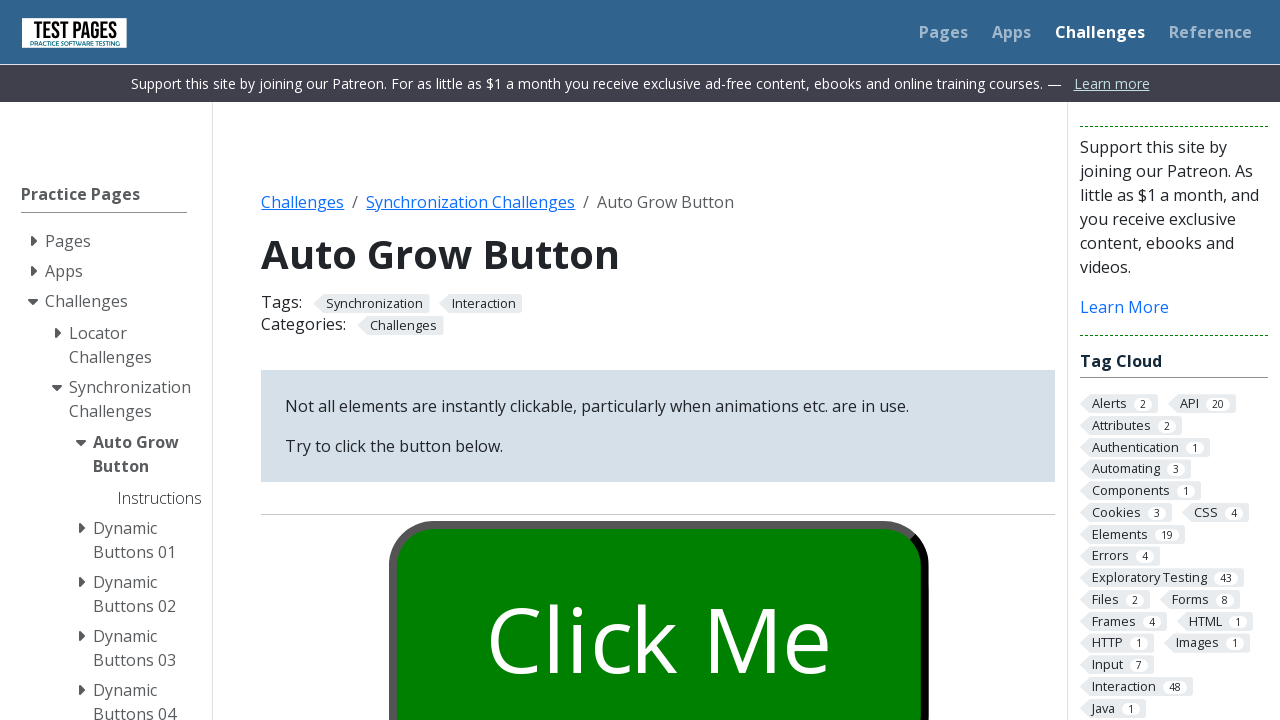

Clicked the fully grown button element at (658, 600) on button#growbutton
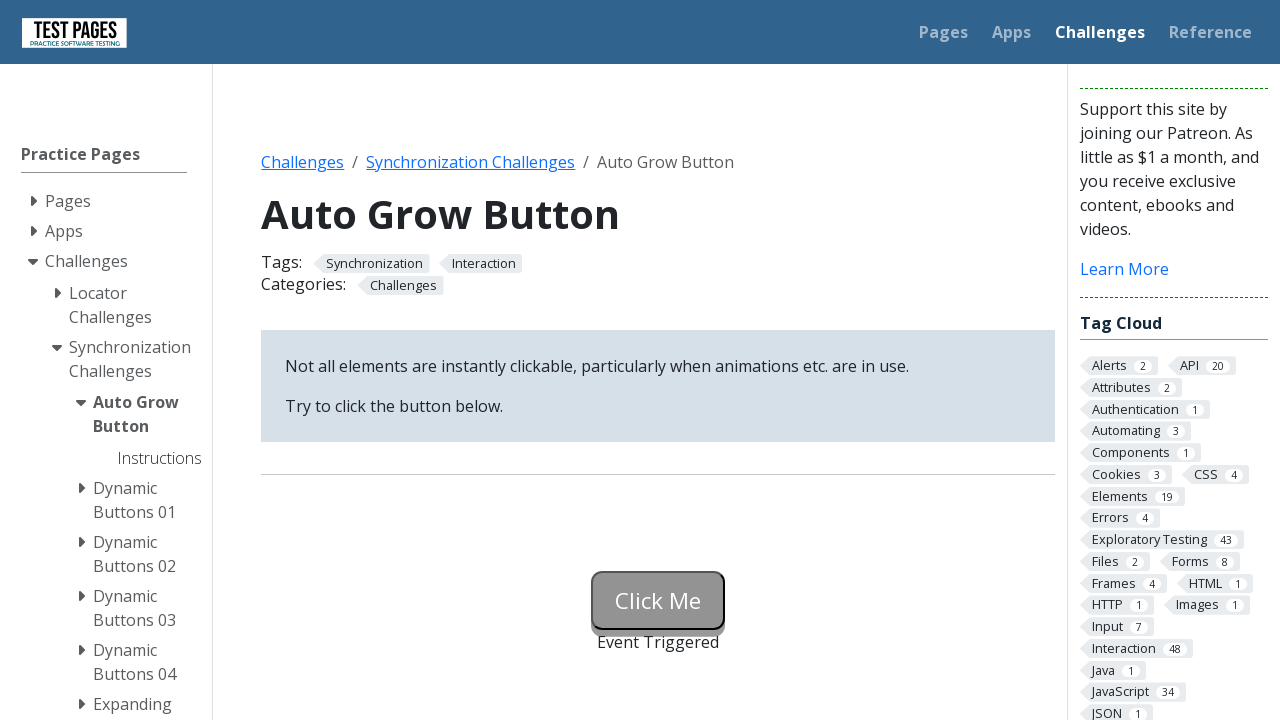

Status message element appeared
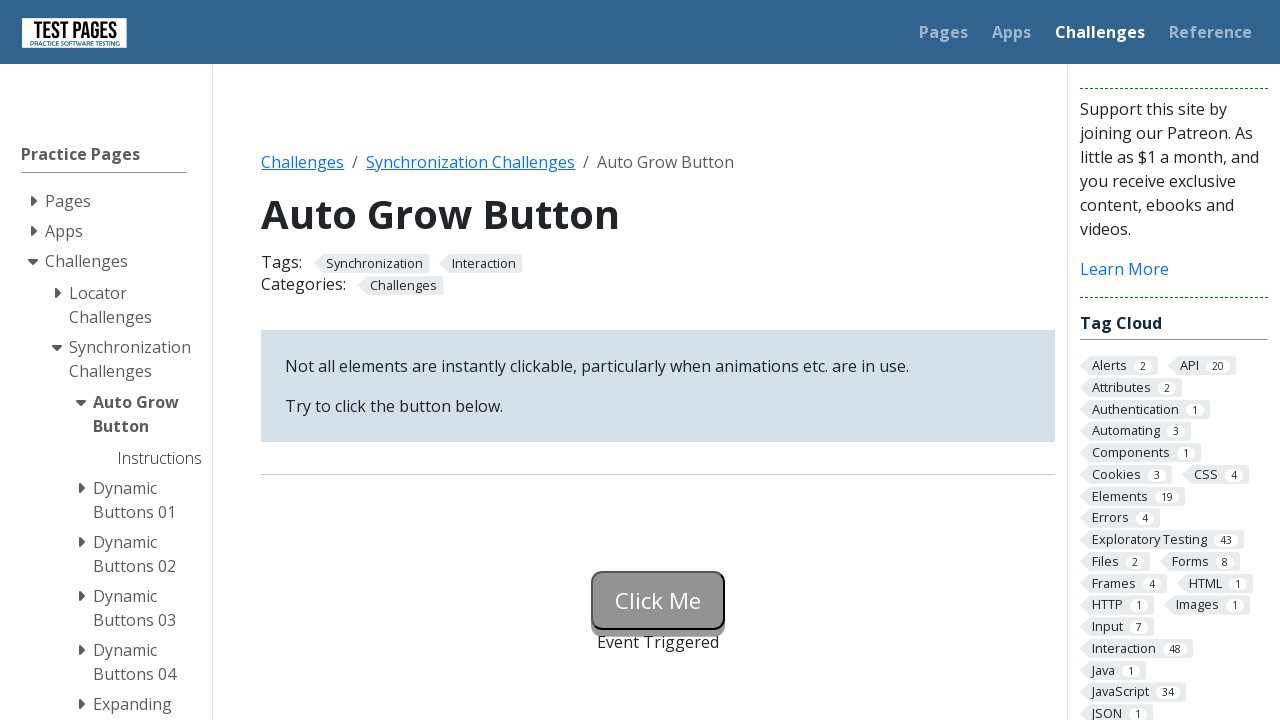

Retrieved status message text content
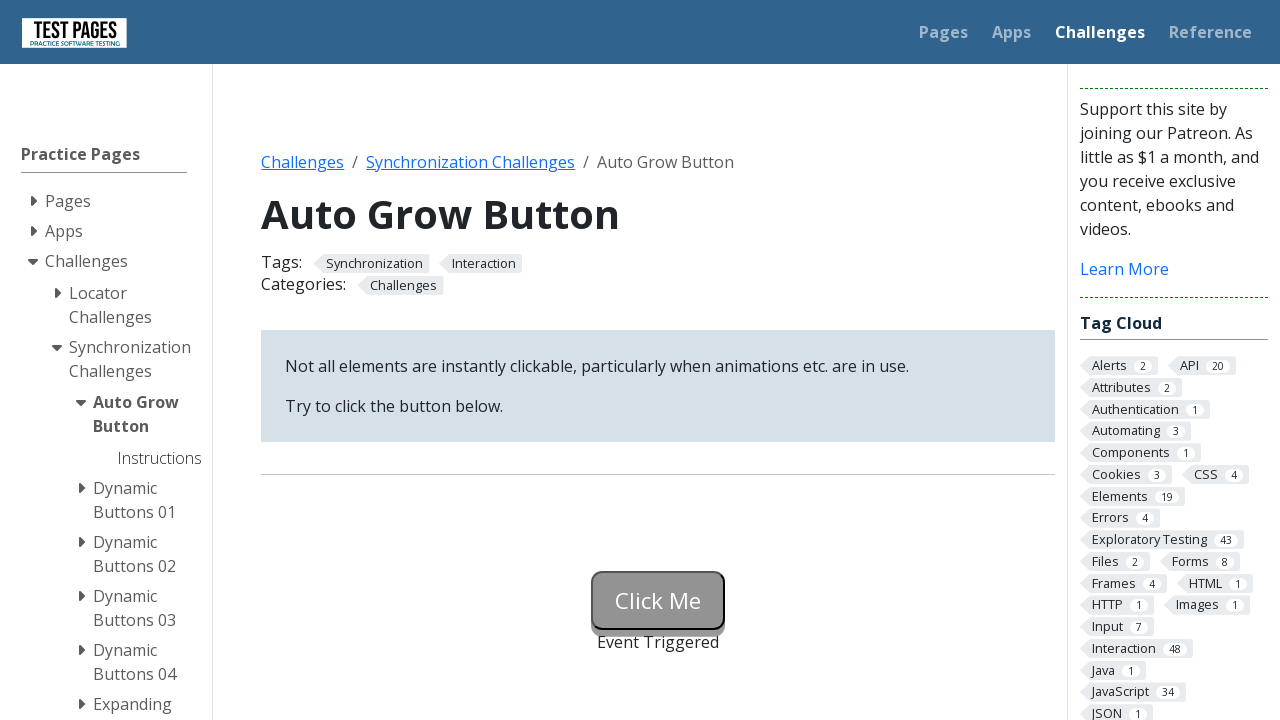

Verified that status message displays 'Event Triggered'
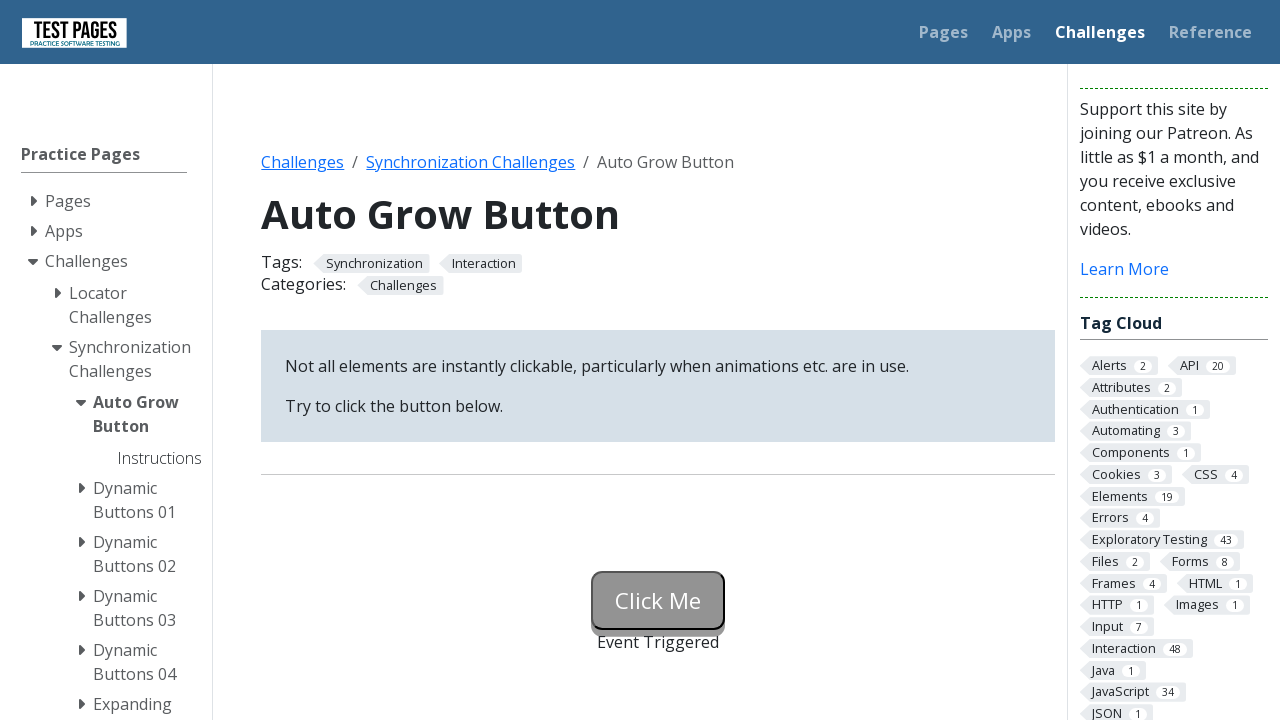

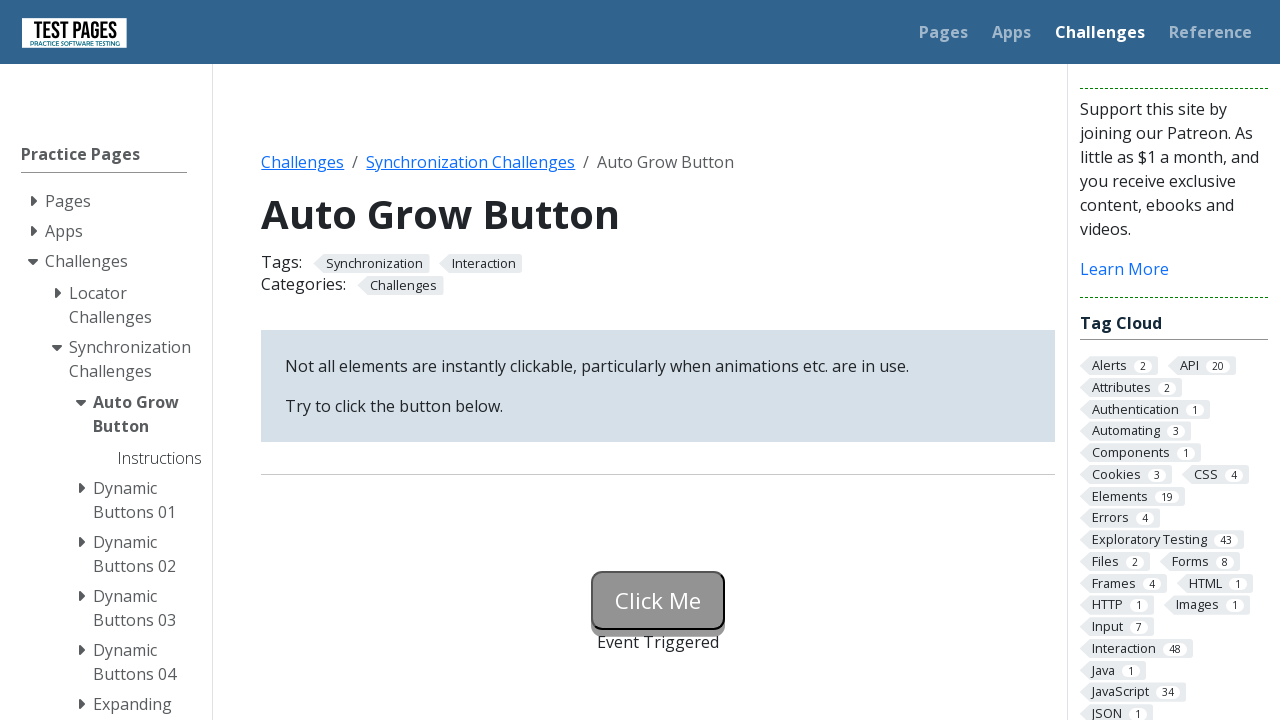